Opens OpenCart website in the first tab, then opens a new tab and navigates to Test Automation Practice blog to test multi-tab browser functionality.

Starting URL: https://www.opencart.com/

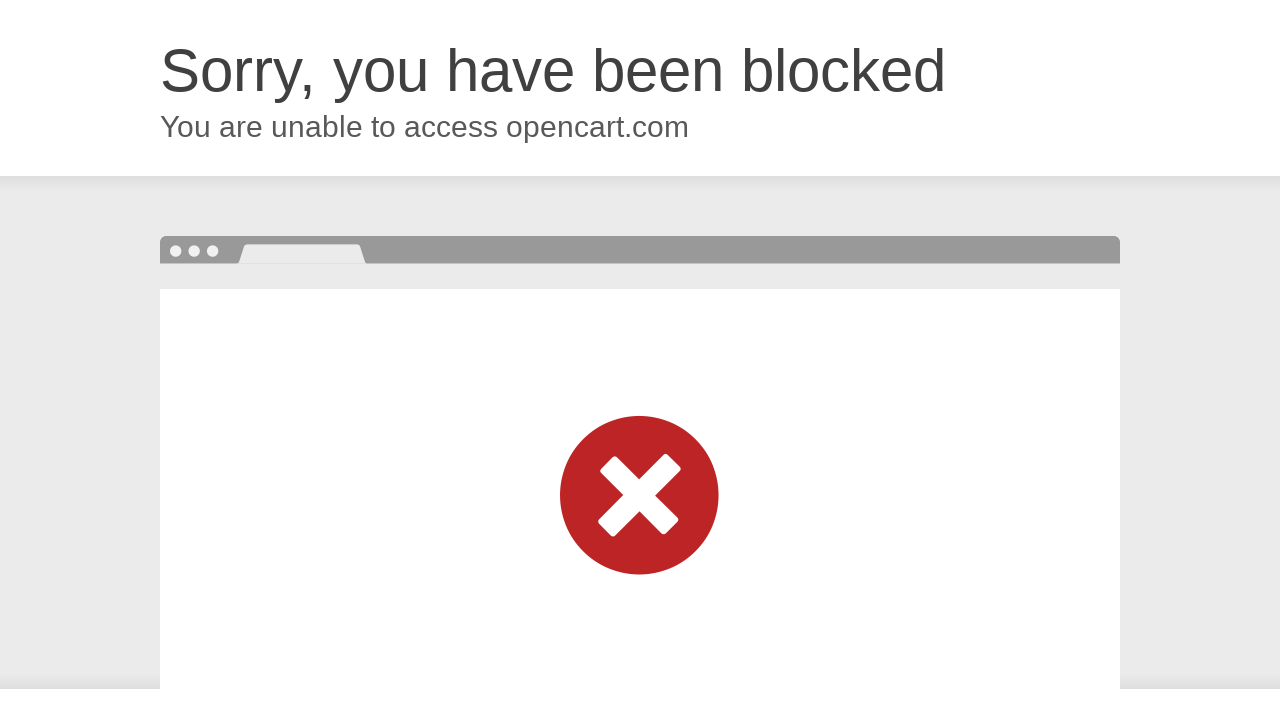

Opened a new tab
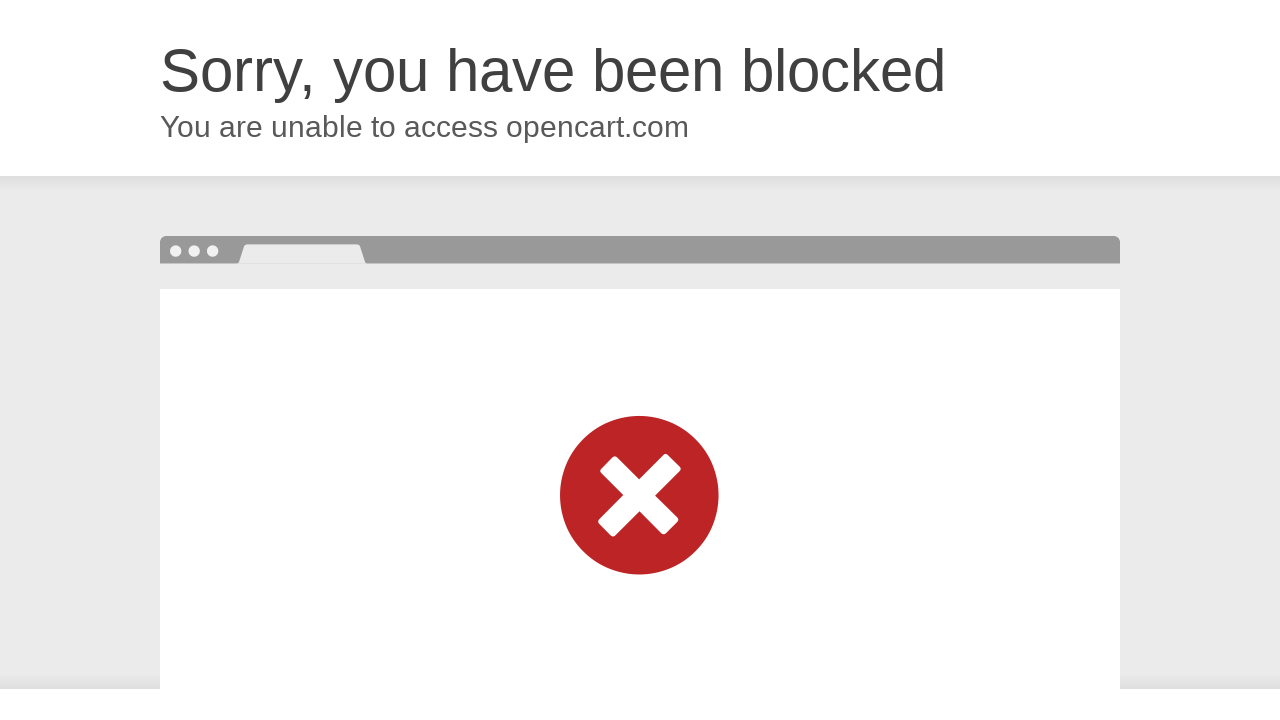

Navigated to Test Automation Practice blog in new tab
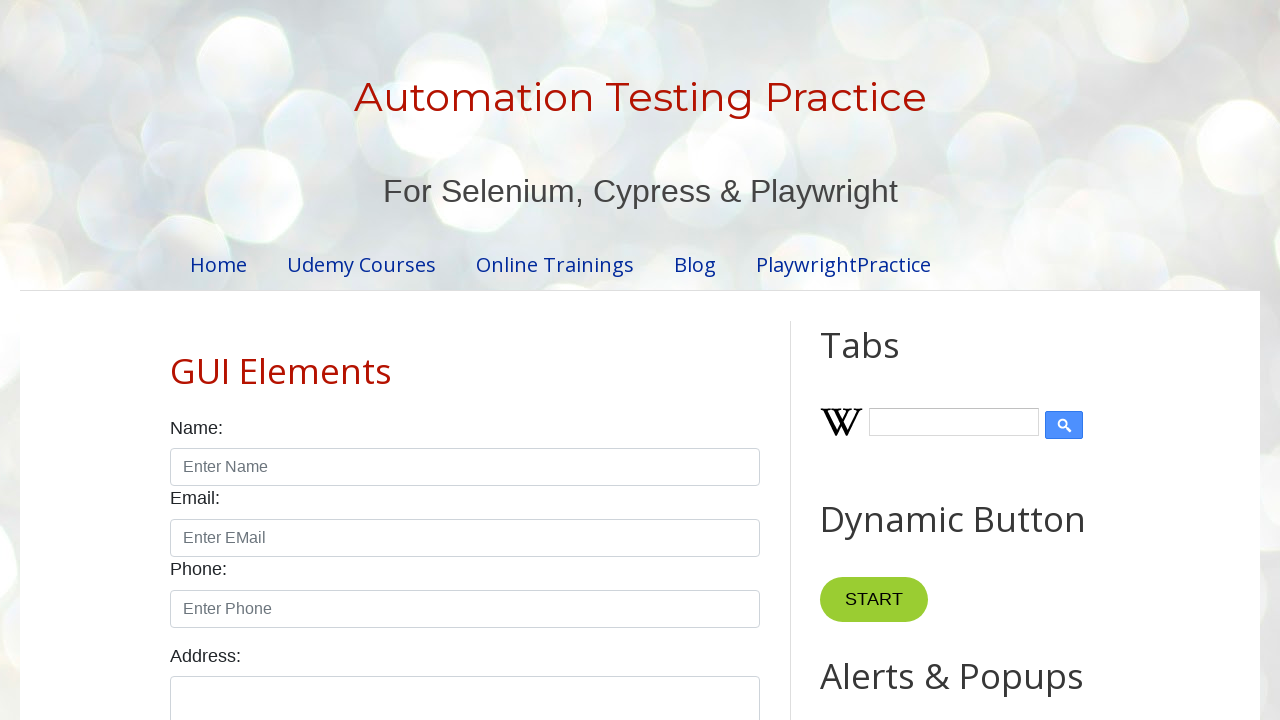

Test Automation Practice blog page loaded (domcontentloaded)
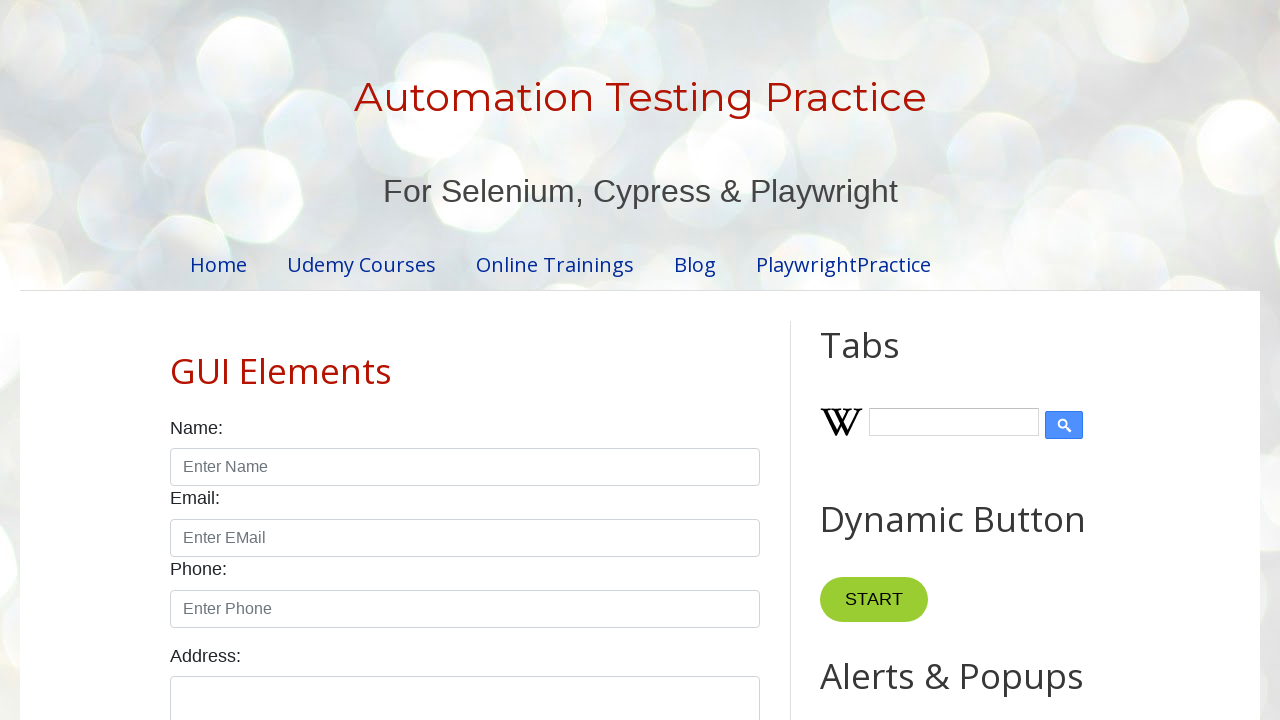

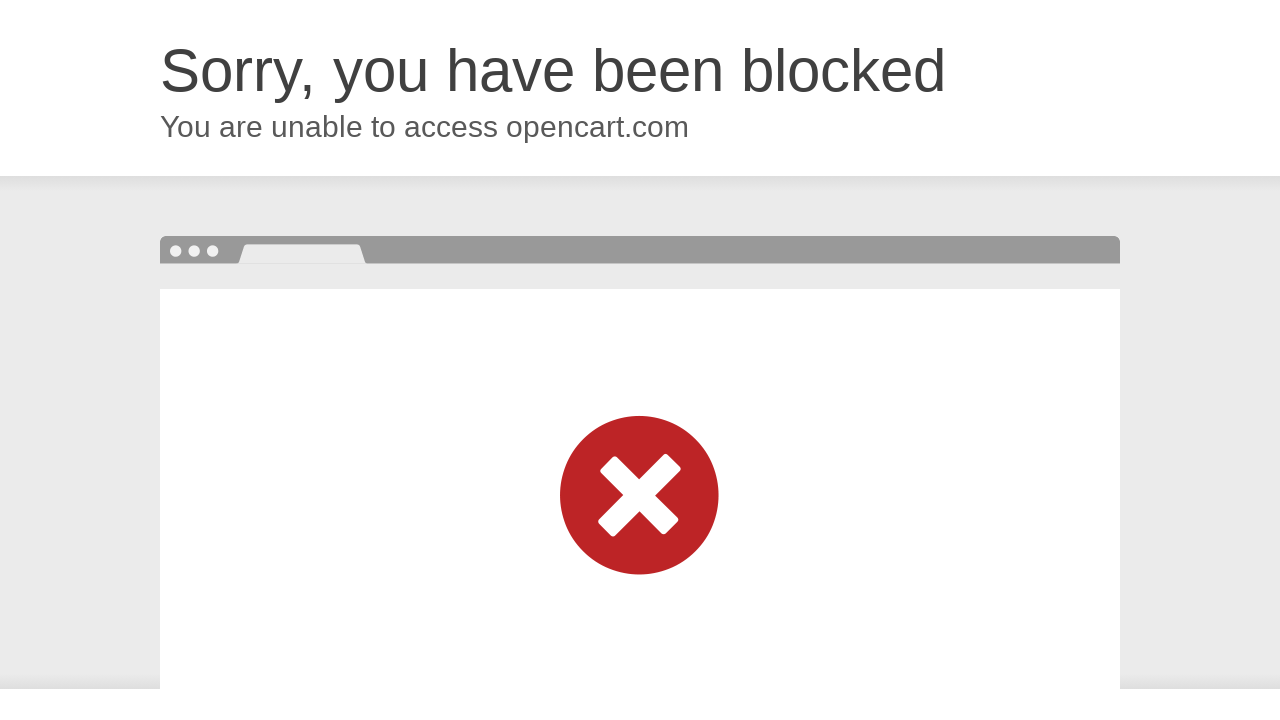